Automates searching for products on Poshmark by navigating to the women's category and searching for a specific product query

Starting URL: https://poshmark.com/category/Women

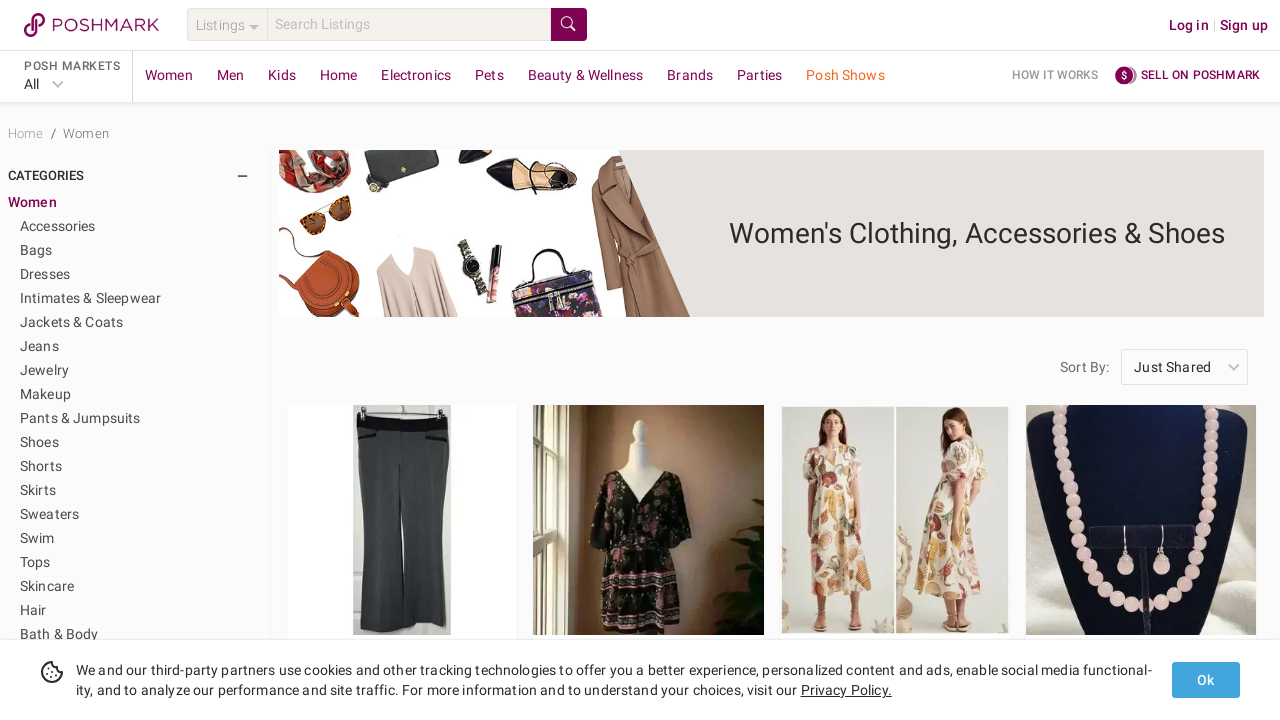

Waited for page to load (domcontentloaded)
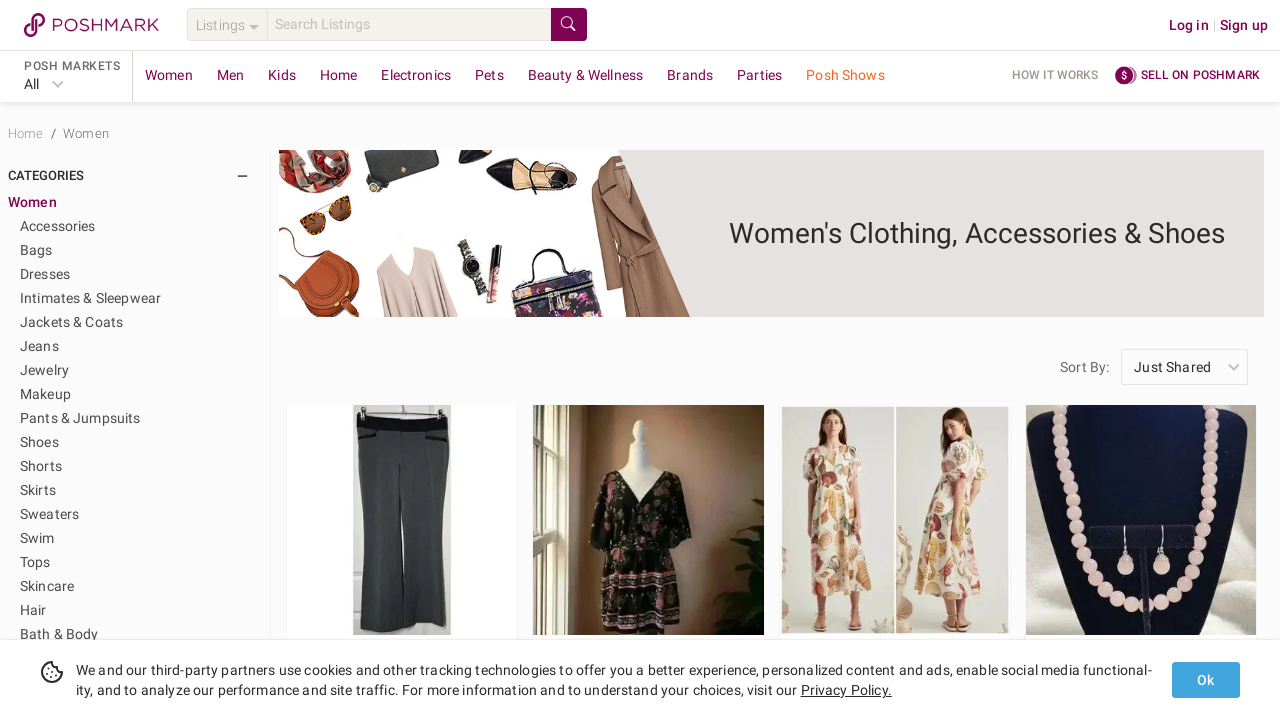

Clicked on search input field at (409, 25) on input[data-testid='search-input'], input[placeholder*='Search'], .search-input, 
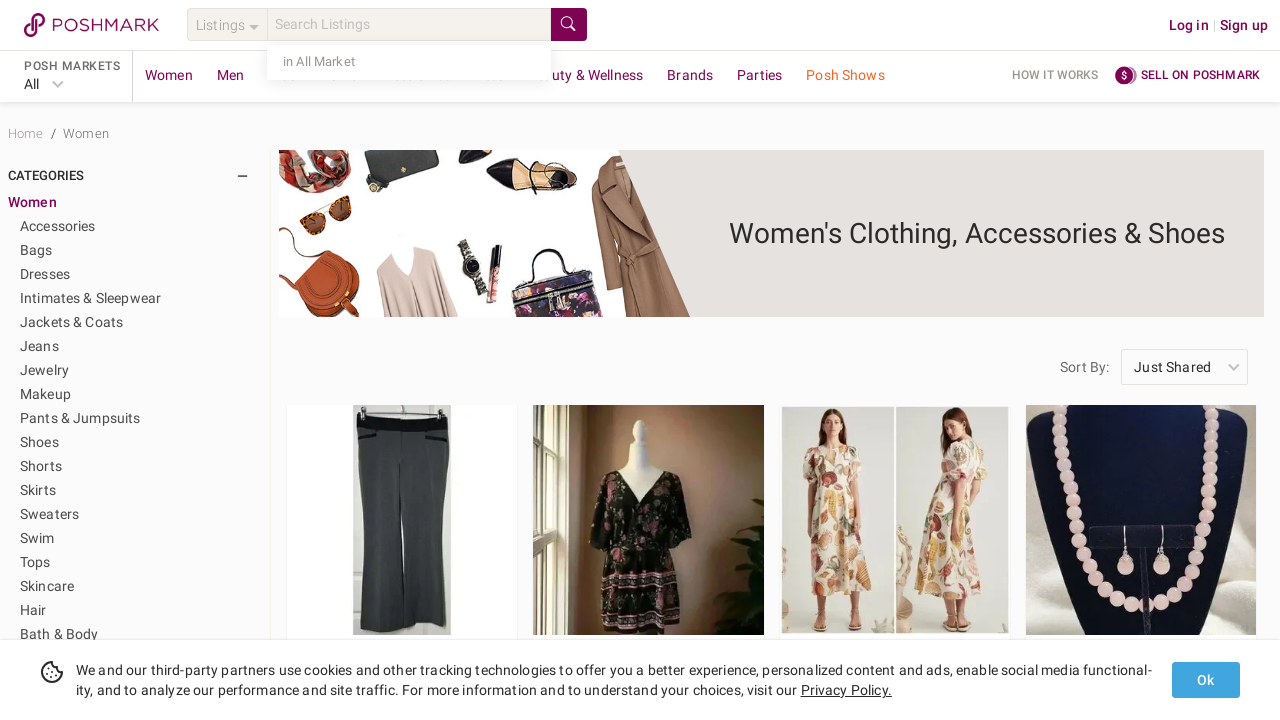

Filled search field with 'Prada Black Brushed Leather loafers size 9' on input[data-testid='search-input'], input[placeholder*='Search'], .search-input, 
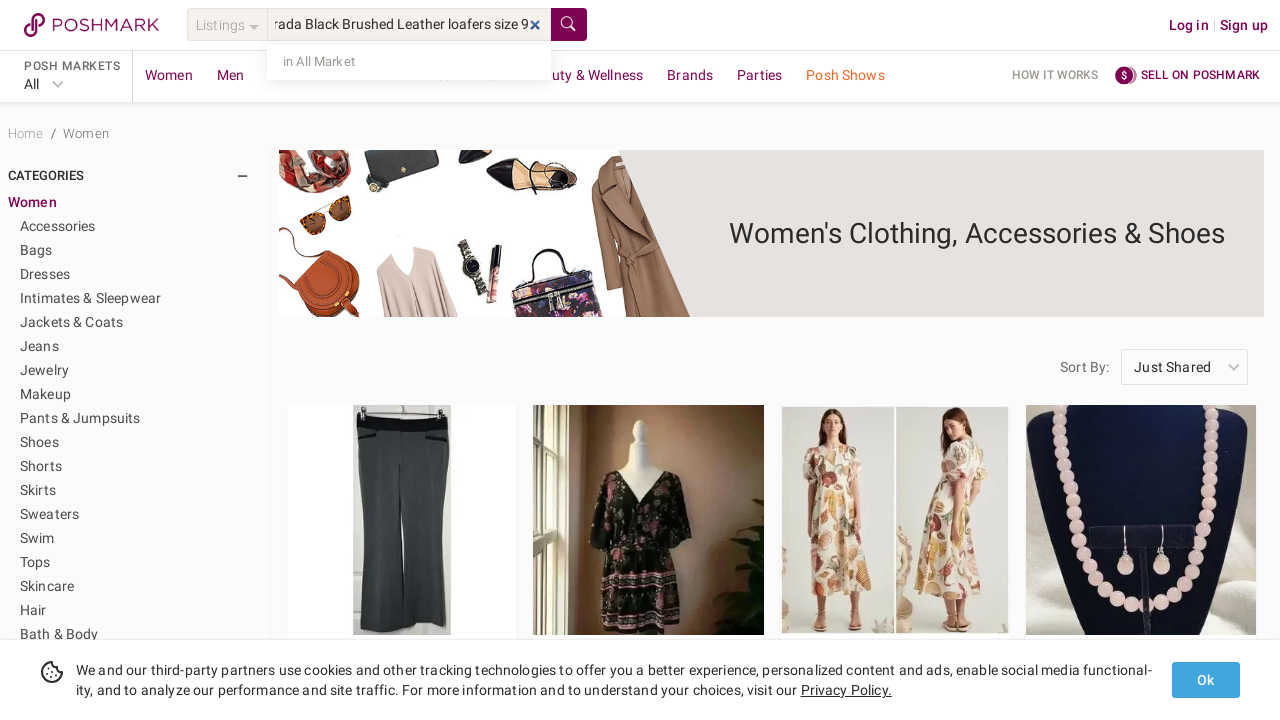

Pressed Enter to submit search query
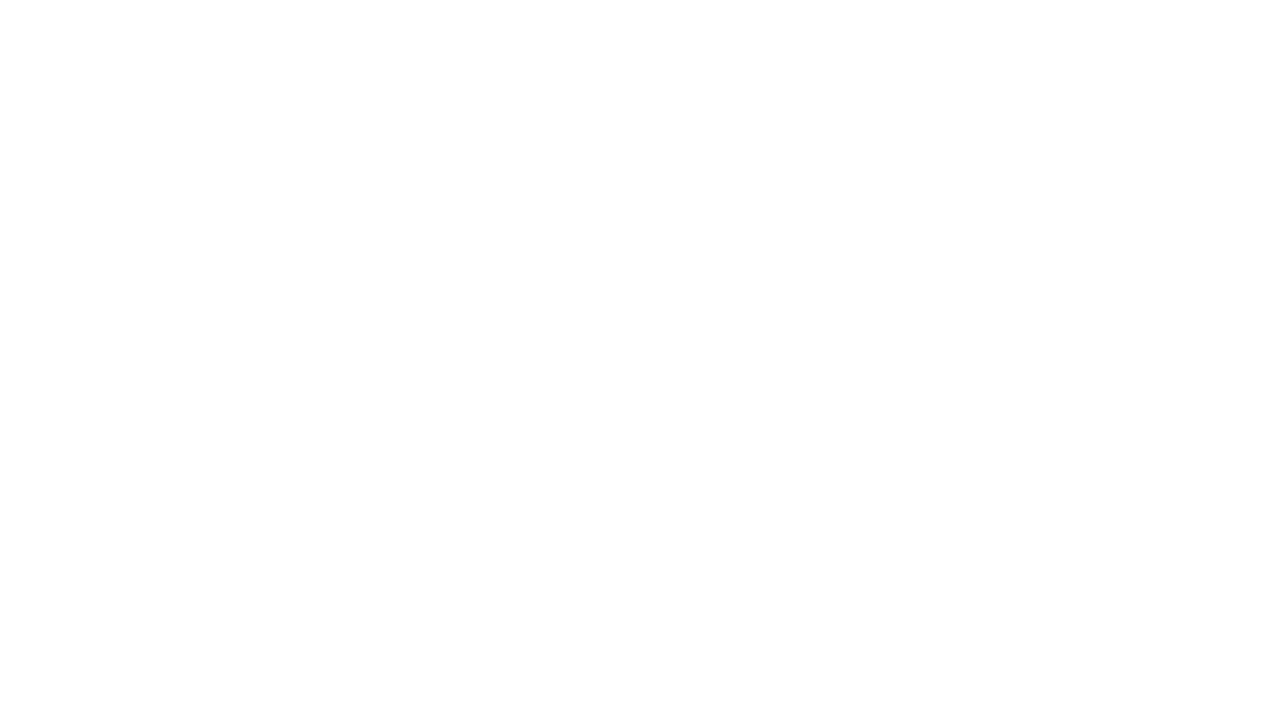

Waited for search results to load (networkidle)
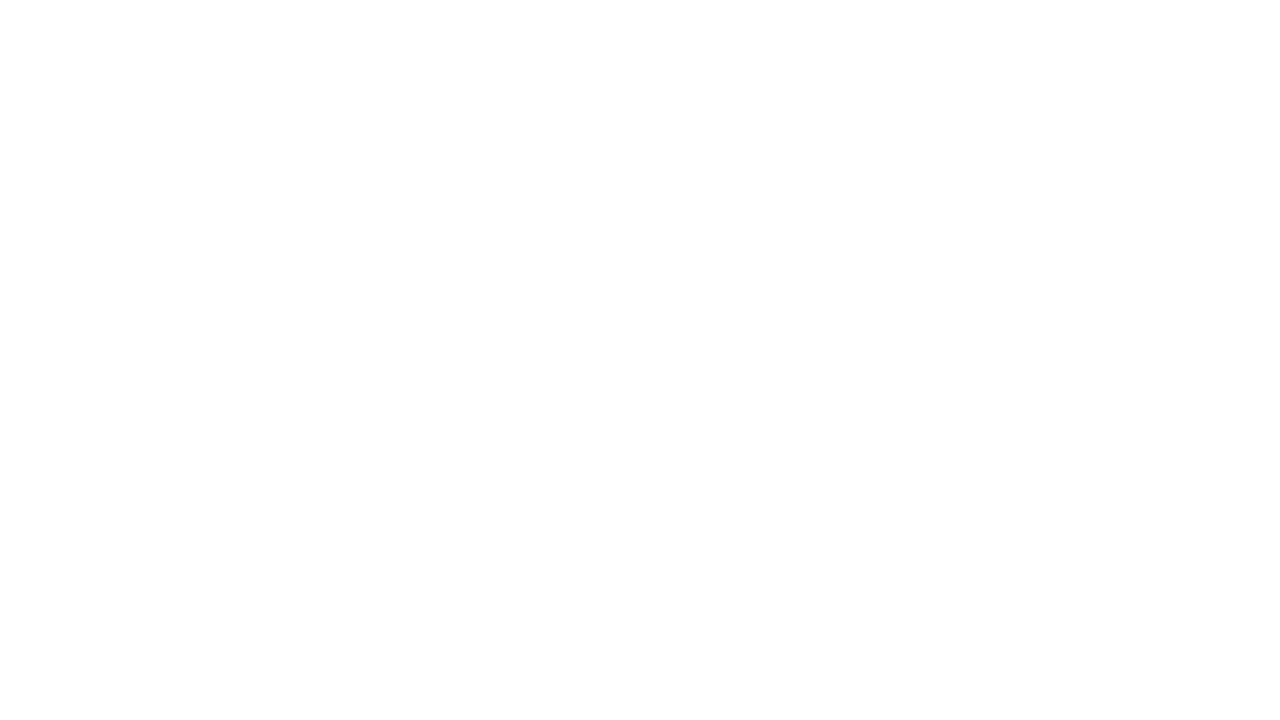

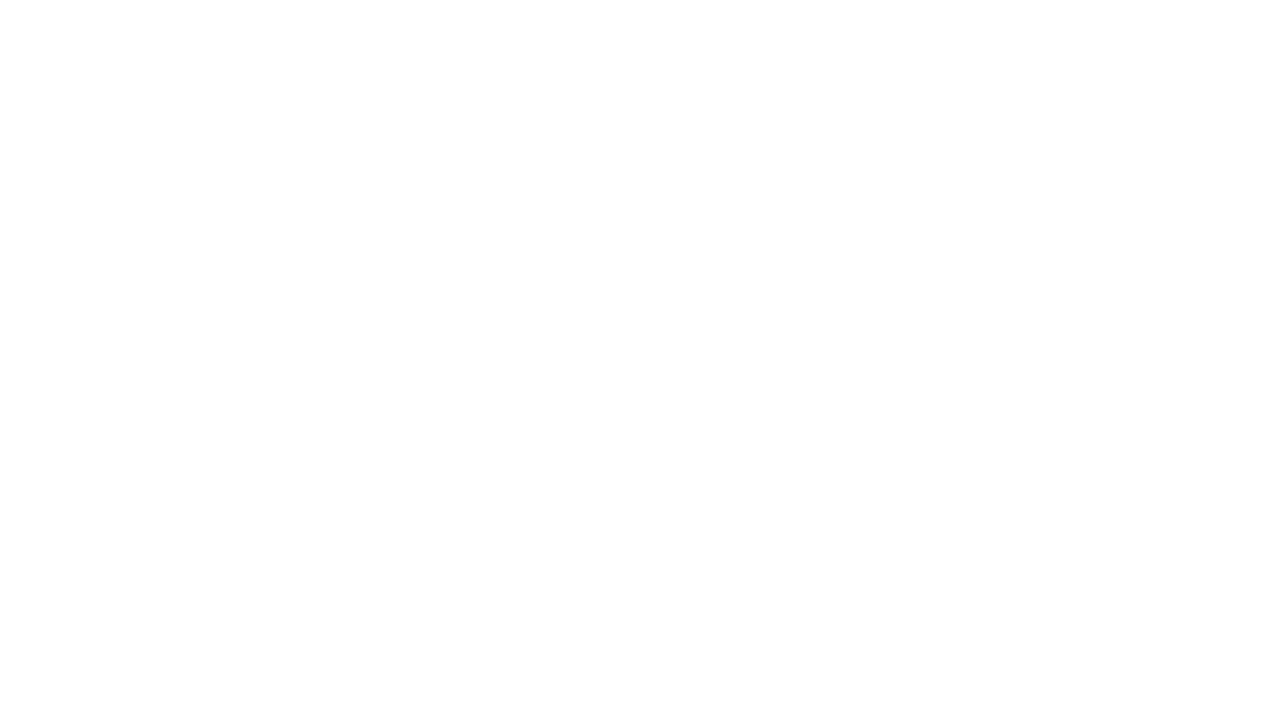